Tests login functionality on SauceDemo by extracting credentials from the page and using them to log in

Starting URL: https://www.saucedemo.com/

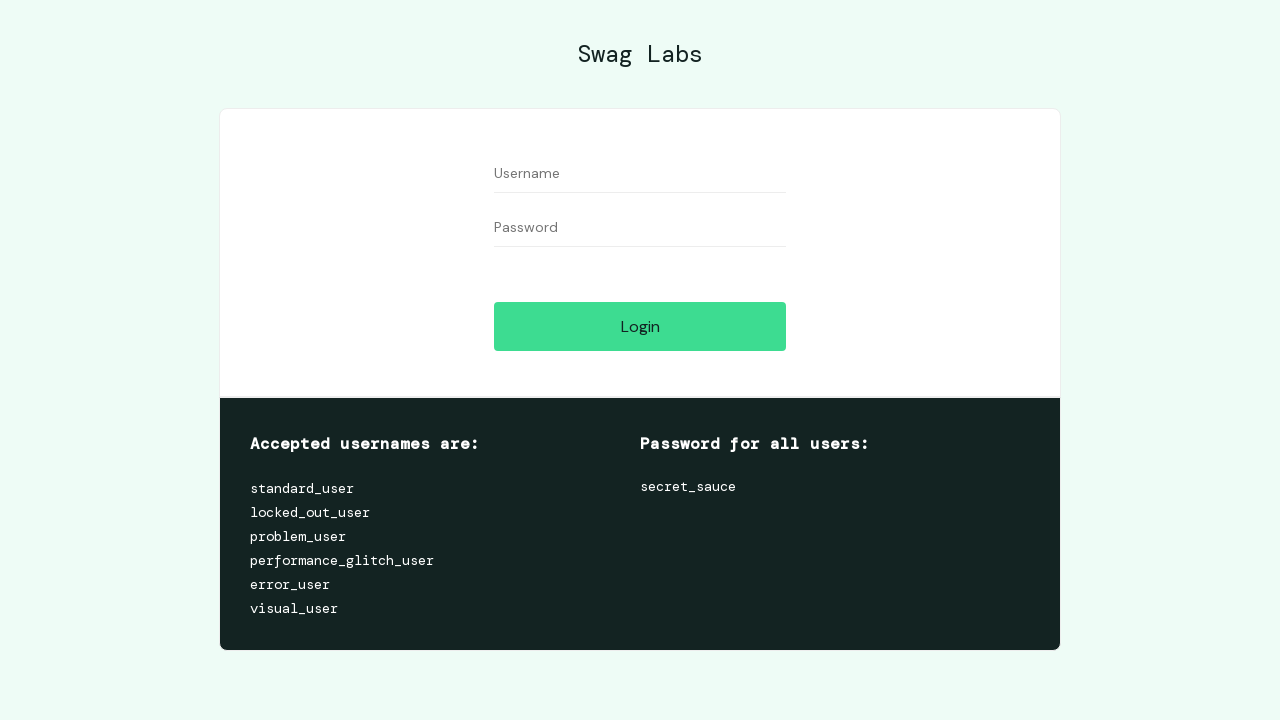

Extracted available usernames from login credentials section
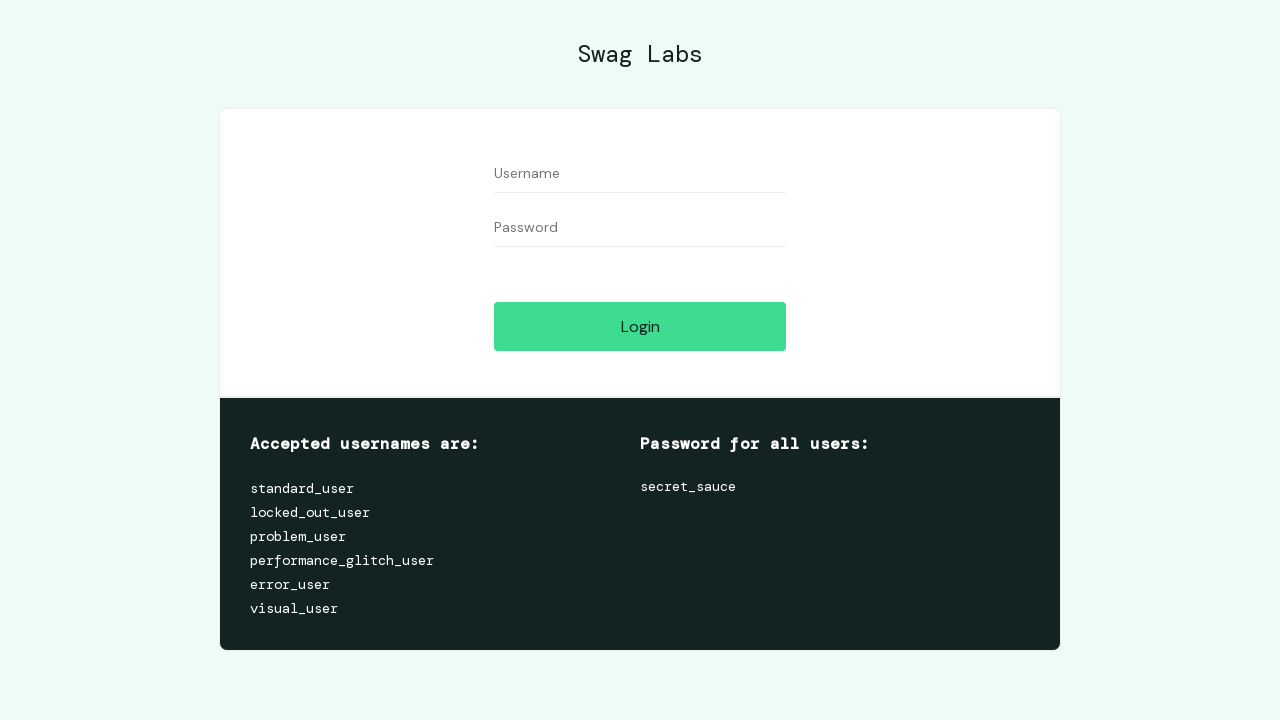

Parsed usernames list from credentials text
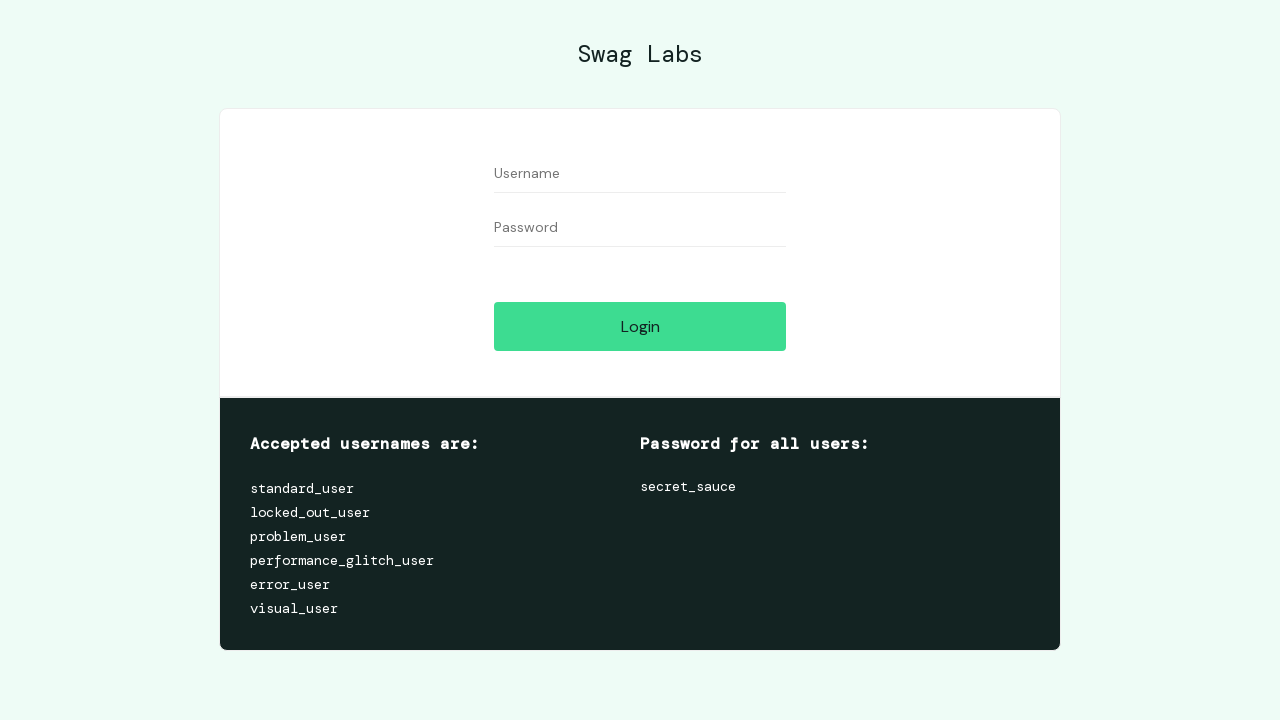

Extracted password from login password section
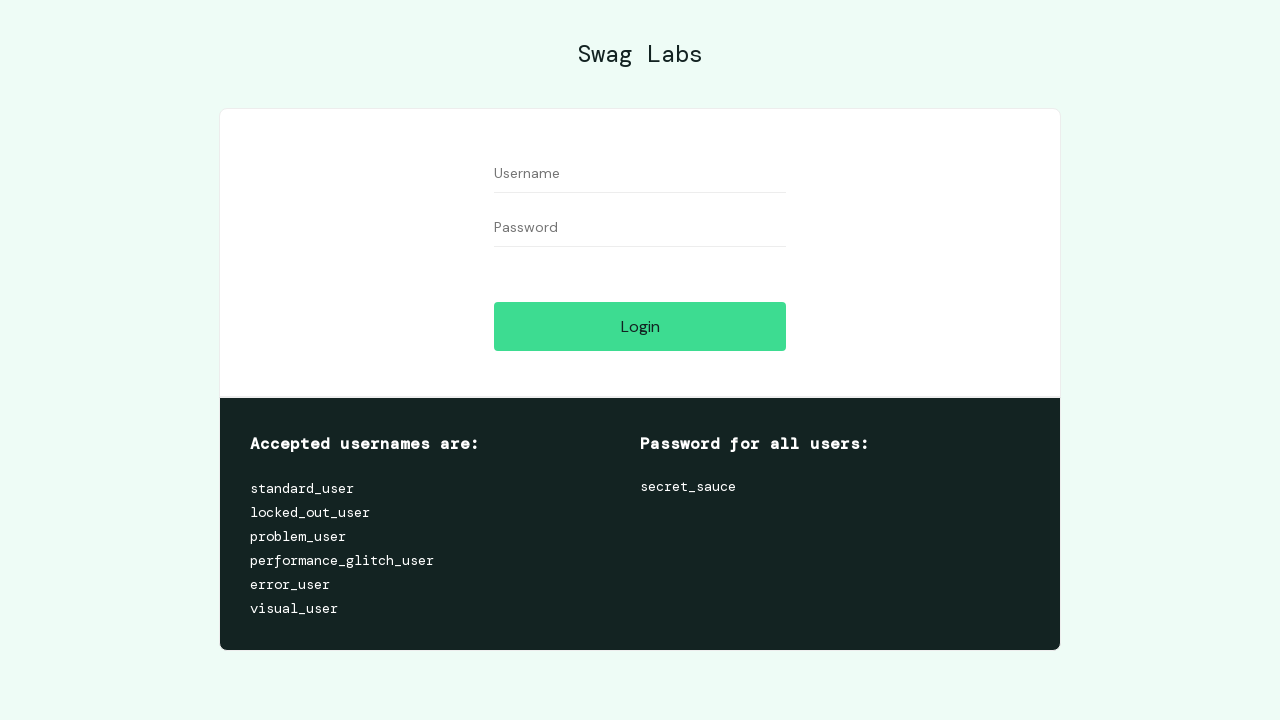

Filled username field with 'standard_user' on #user-name
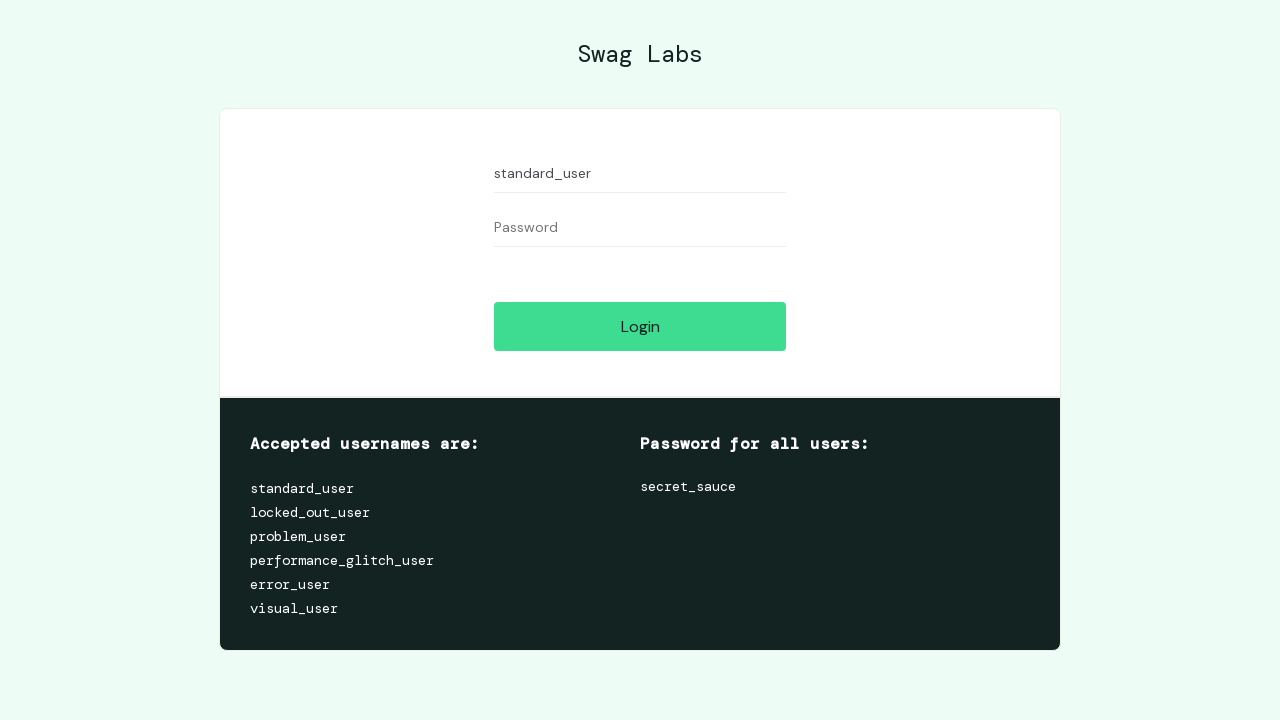

Filled password field with 'secret_sauce' on #password
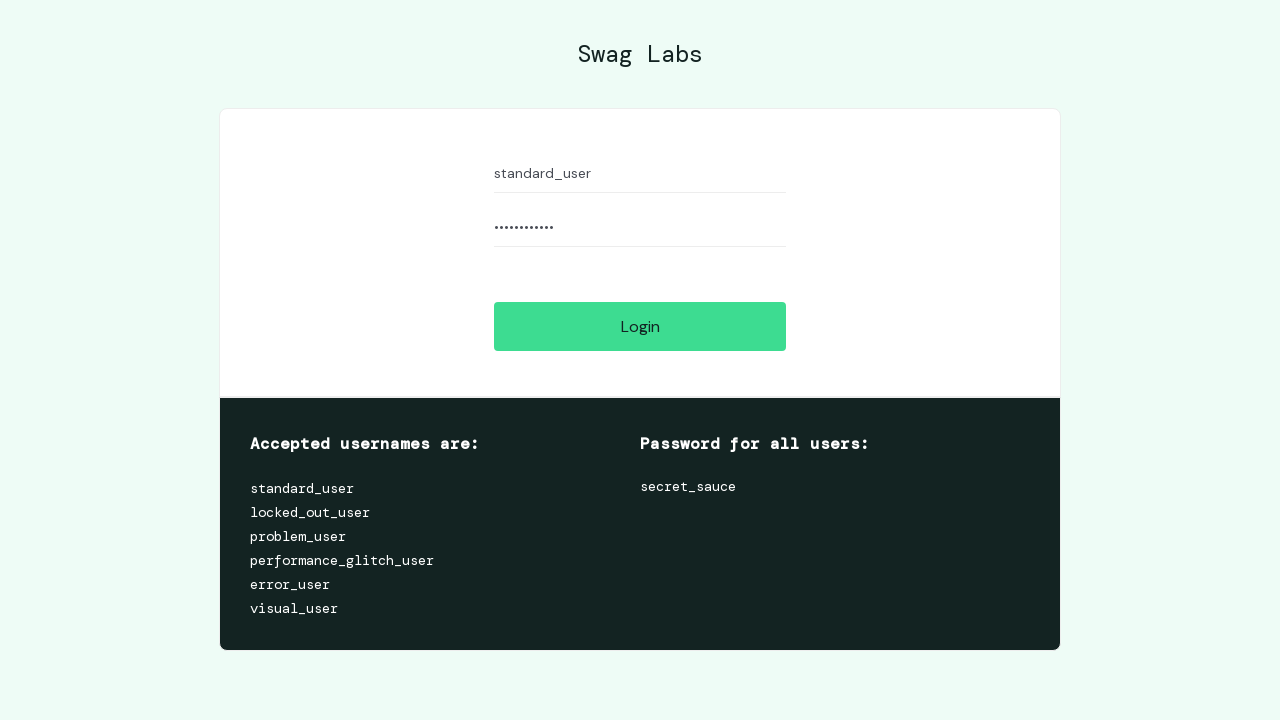

Clicked login button to submit credentials at (640, 326) on #login-button
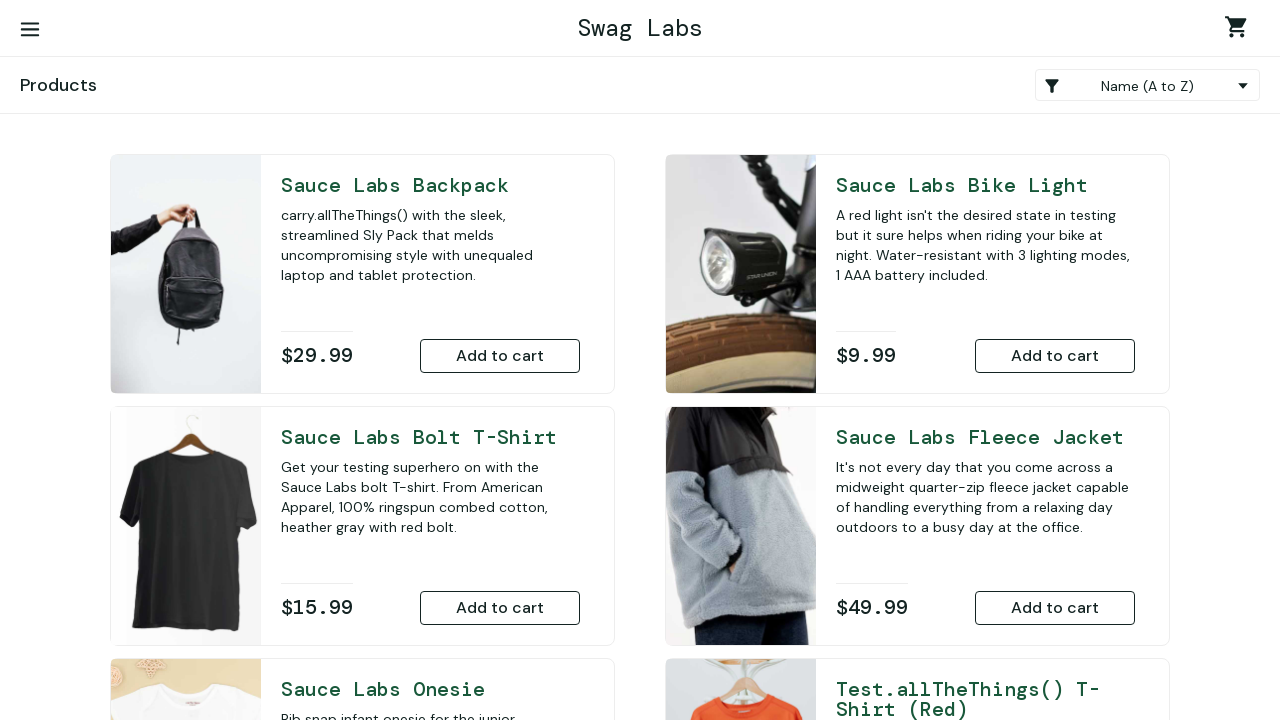

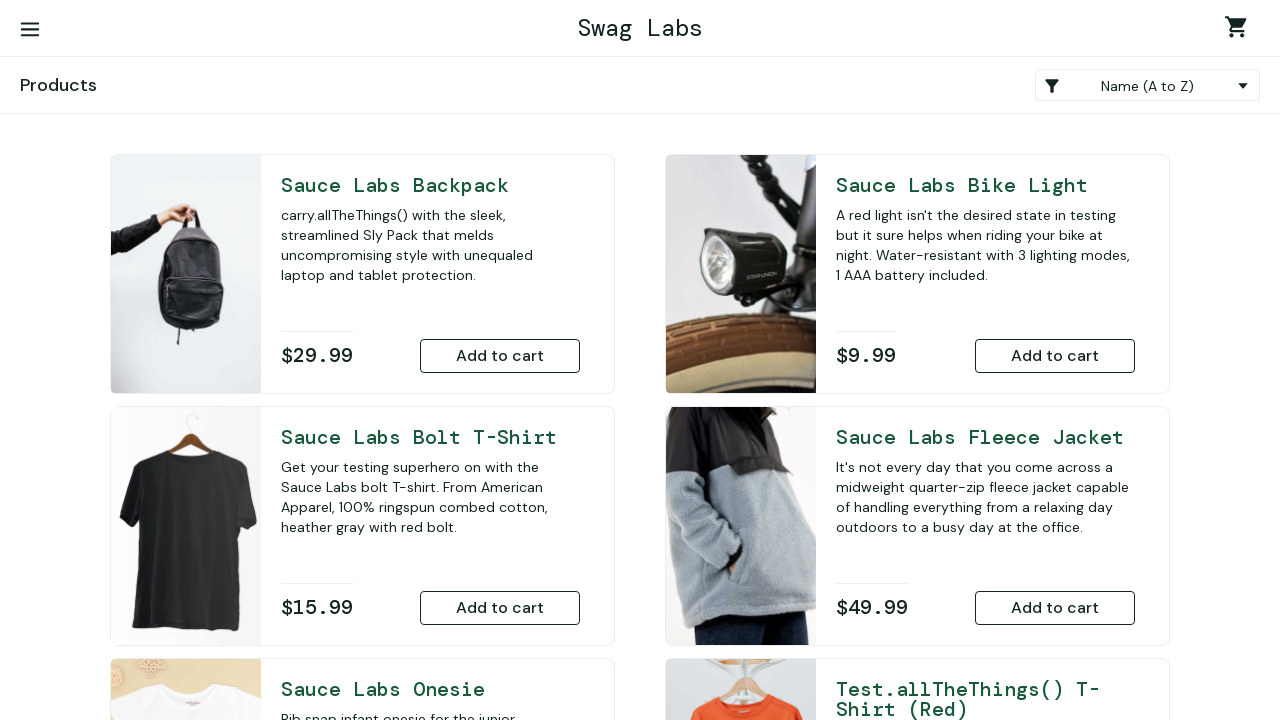